Navigates to a course content page, clicks on an interview section, and performs a right-click context menu action on an Interview Questions link

Starting URL: http://greenstech.in/selenium-course-content.html

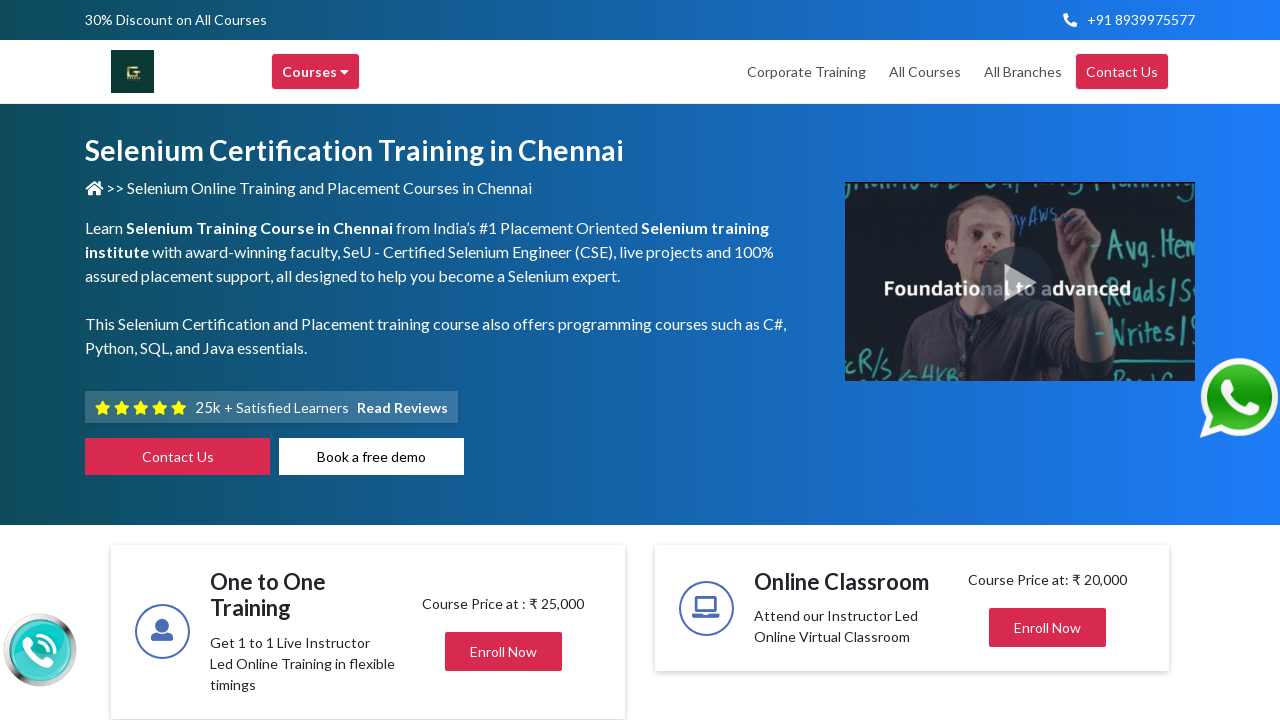

Clicked on the interview section title to expand content at (1024, 360) on h2.title.mb-0.center
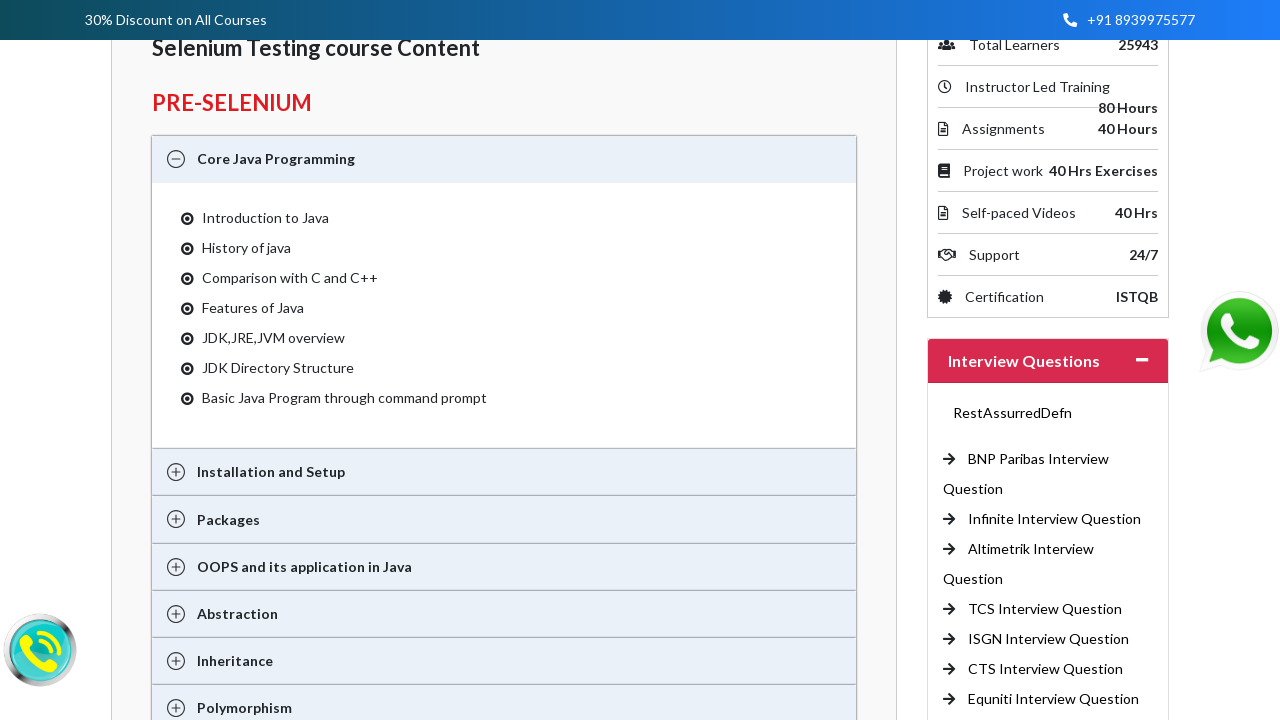

Waited 500ms for content to expand
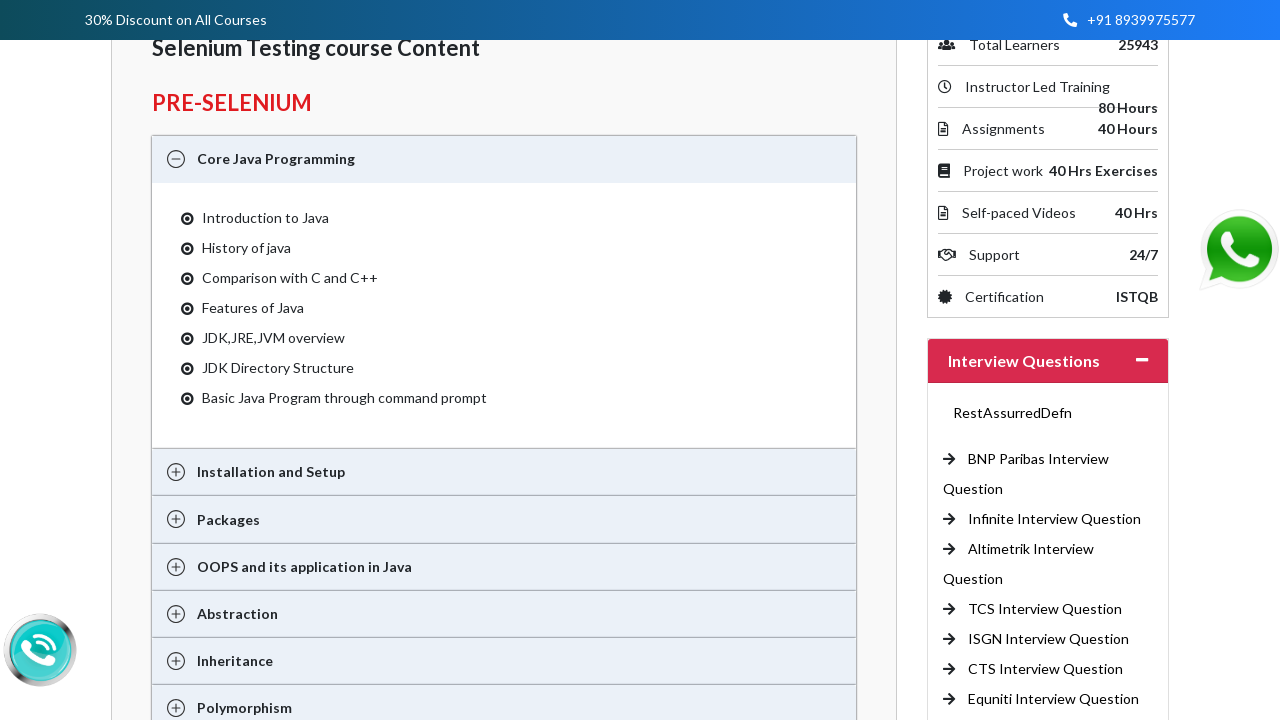

Located the 6th Interview Questions link
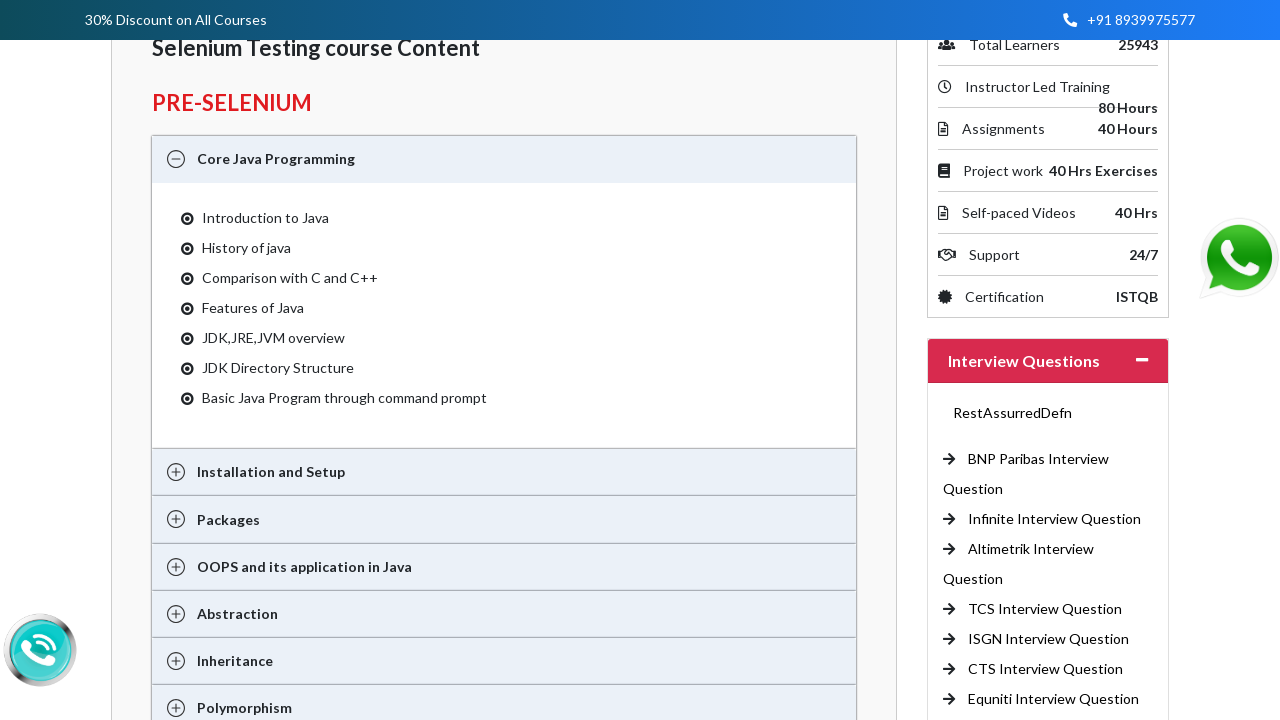

Right-clicked on the Interview Questions link to open context menu at (1046, 669) on a[title='Interview Questions'] >> nth=5
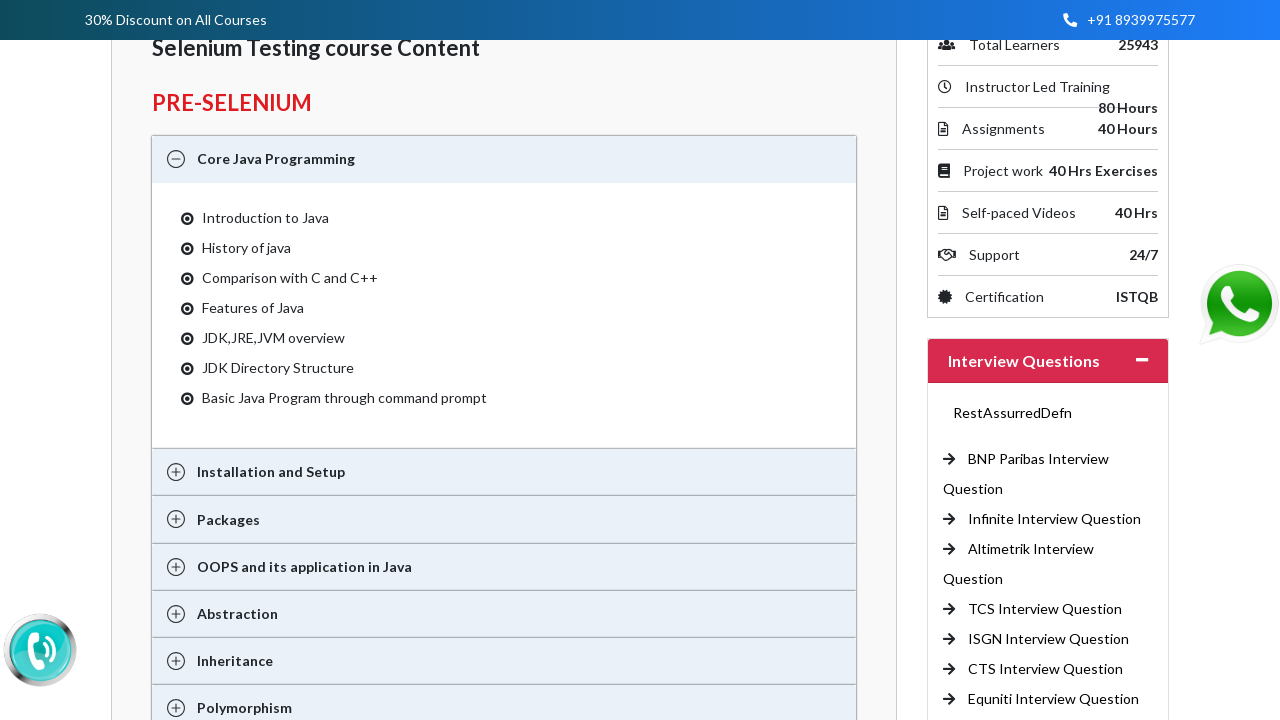

Pressed arrow down to navigate context menu
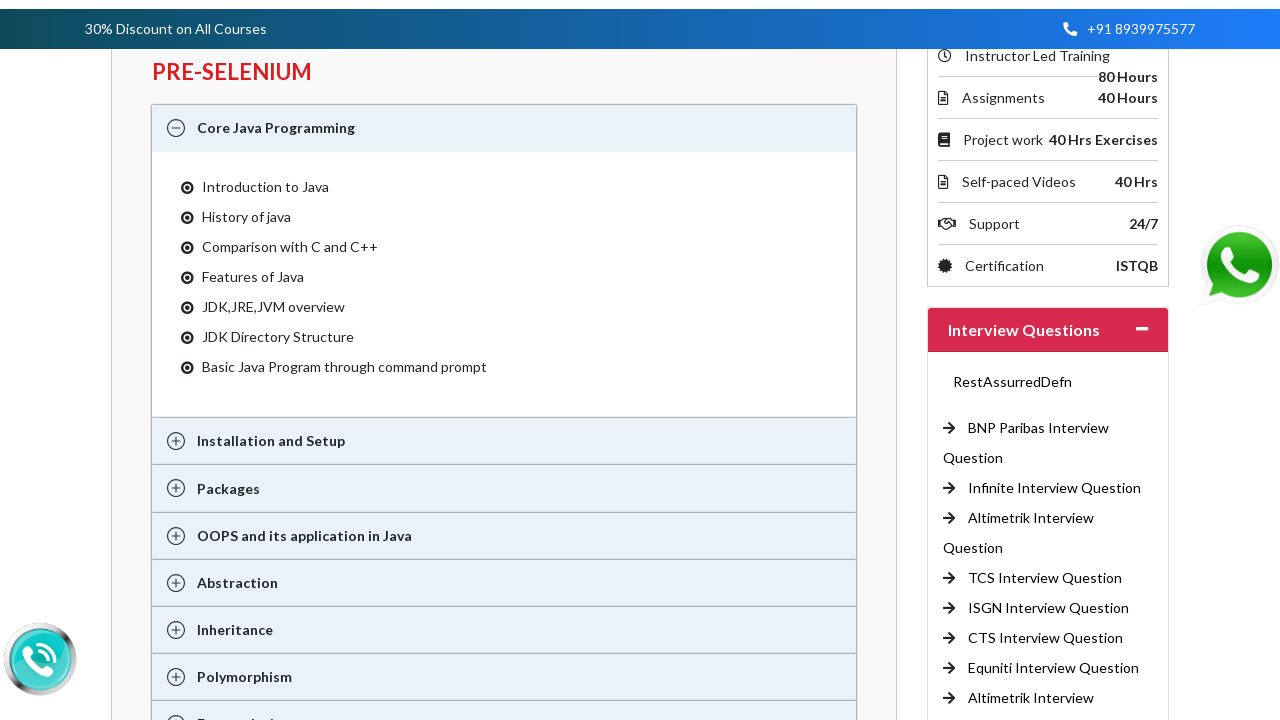

Pressed enter to select context menu option (Open link in new tab)
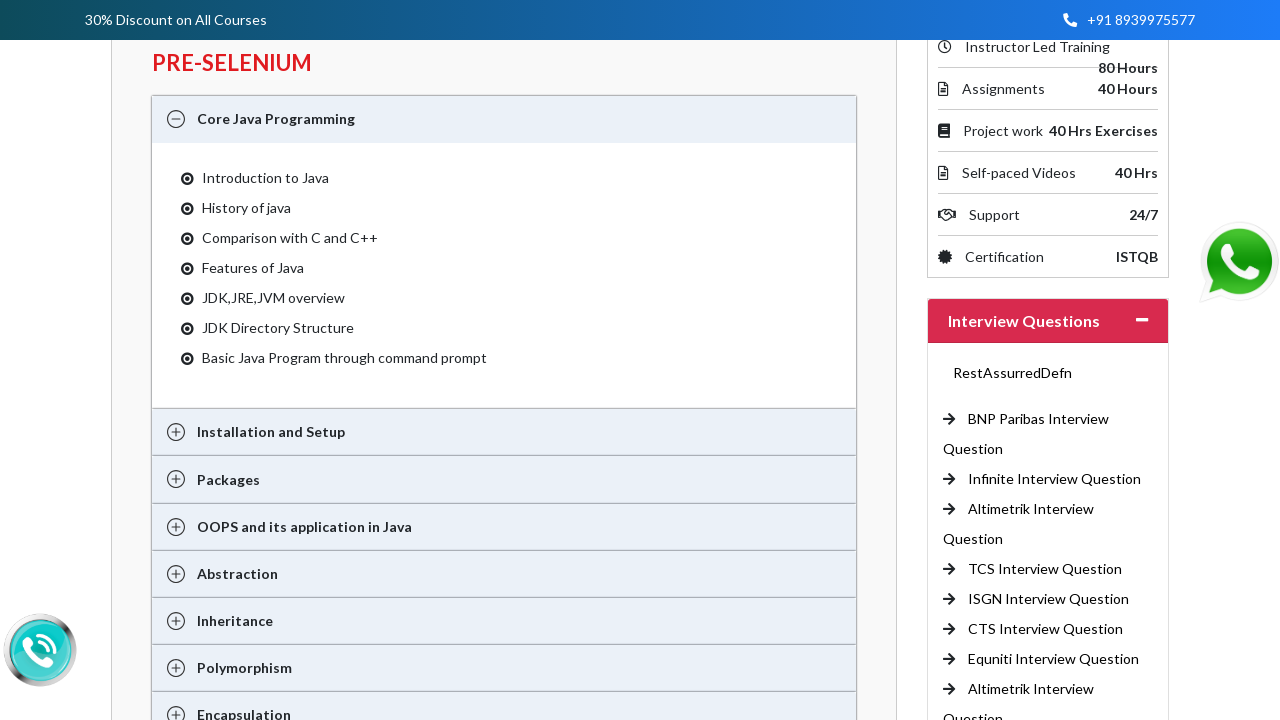

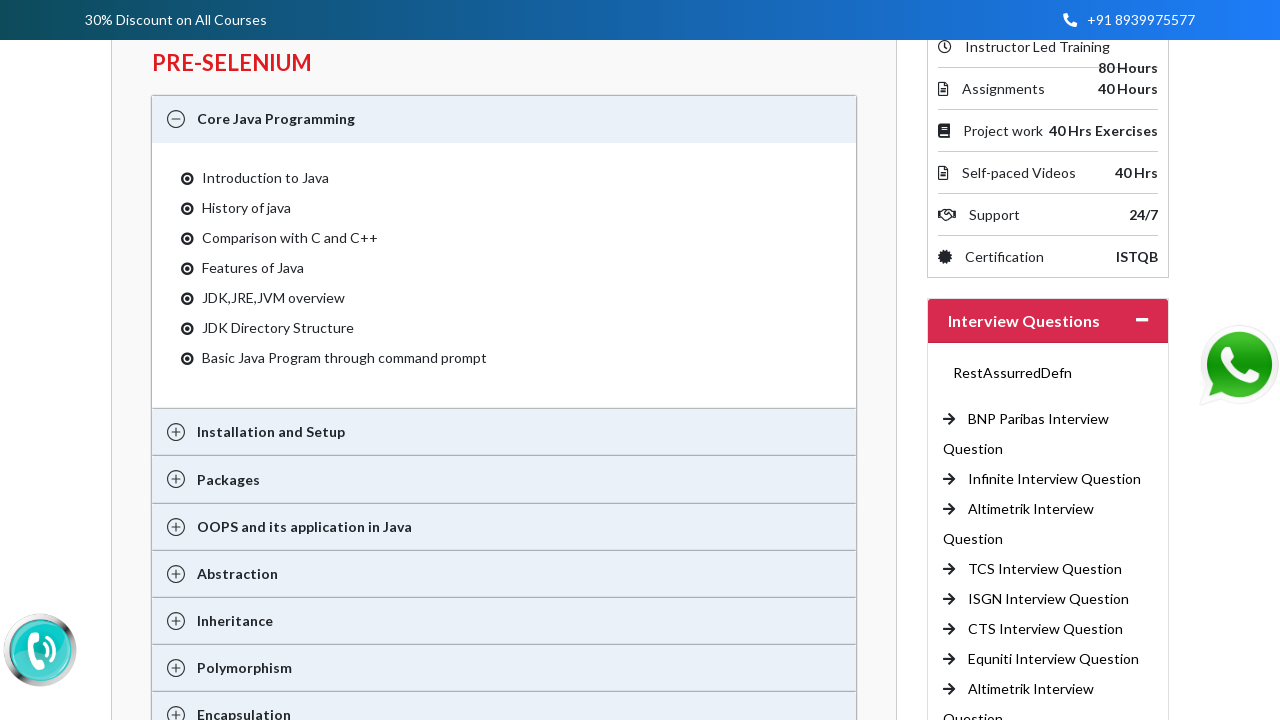